Tests alert handling by clicking a timer alert button and attempting to accept an alert that may not be present yet

Starting URL: https://demoqa.com/alerts

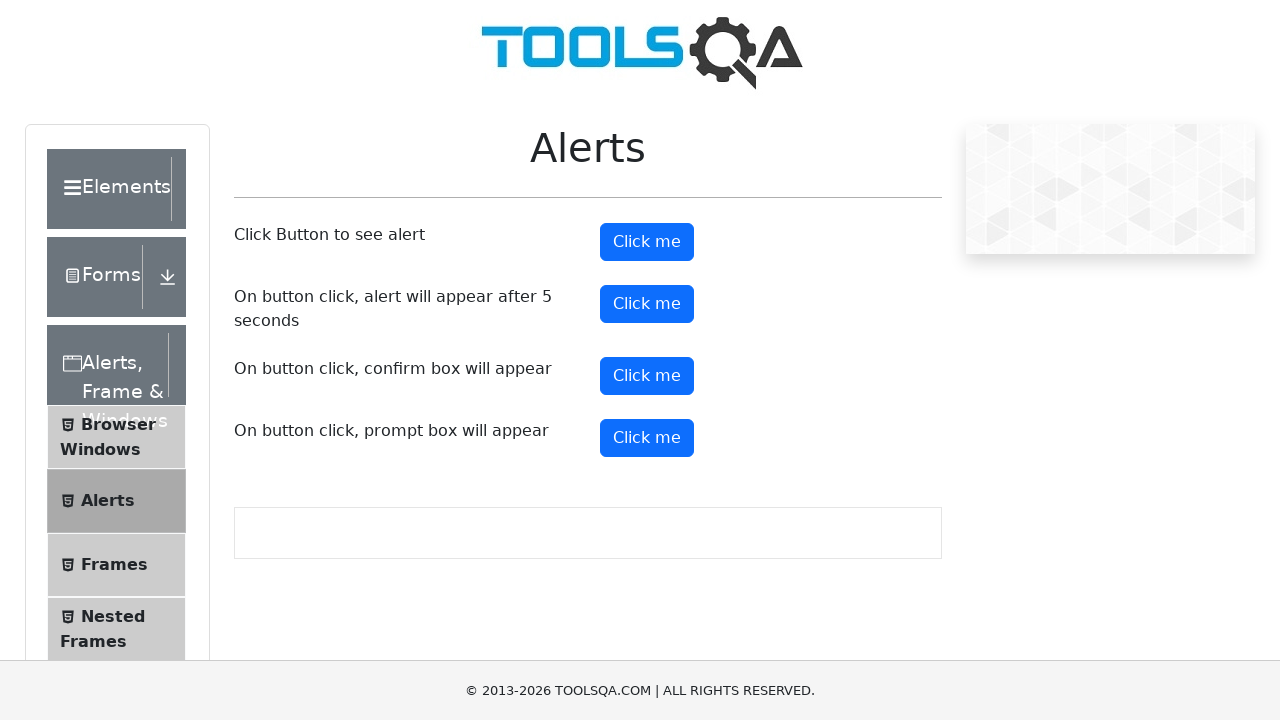

Clicked timer alert button at (647, 304) on #timerAlertButton
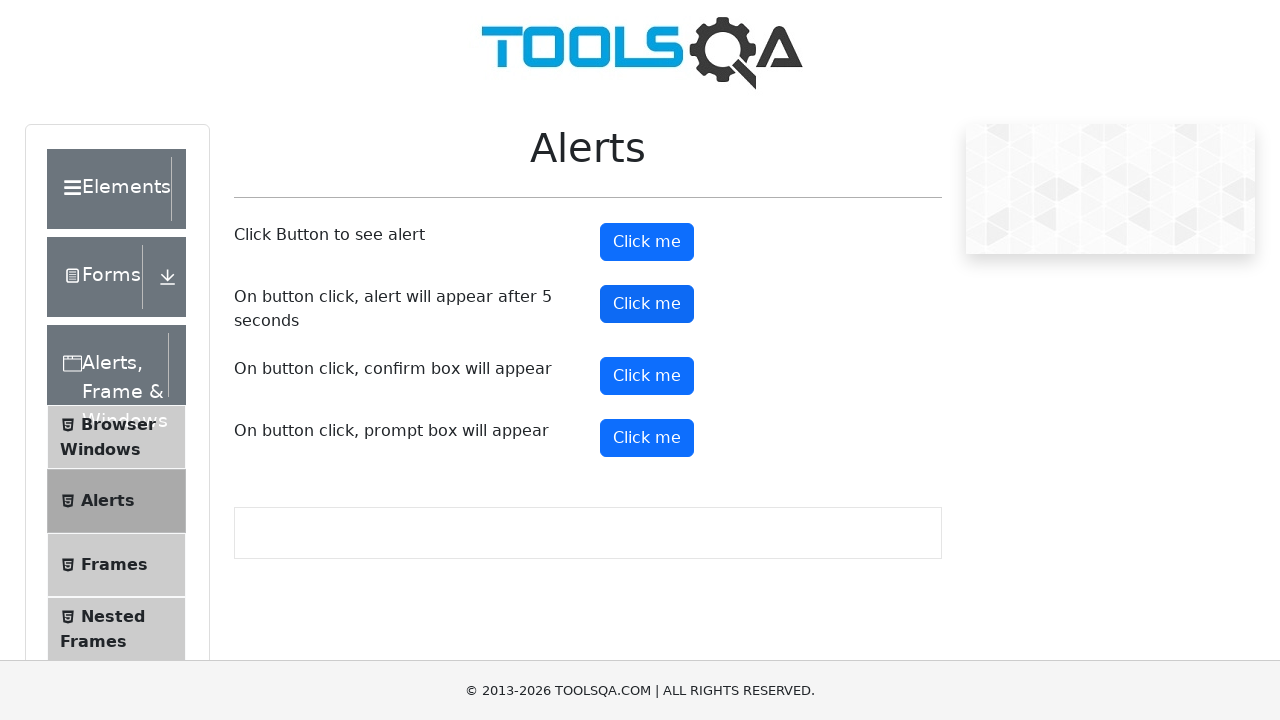

Waited 5 seconds for timer alert to appear
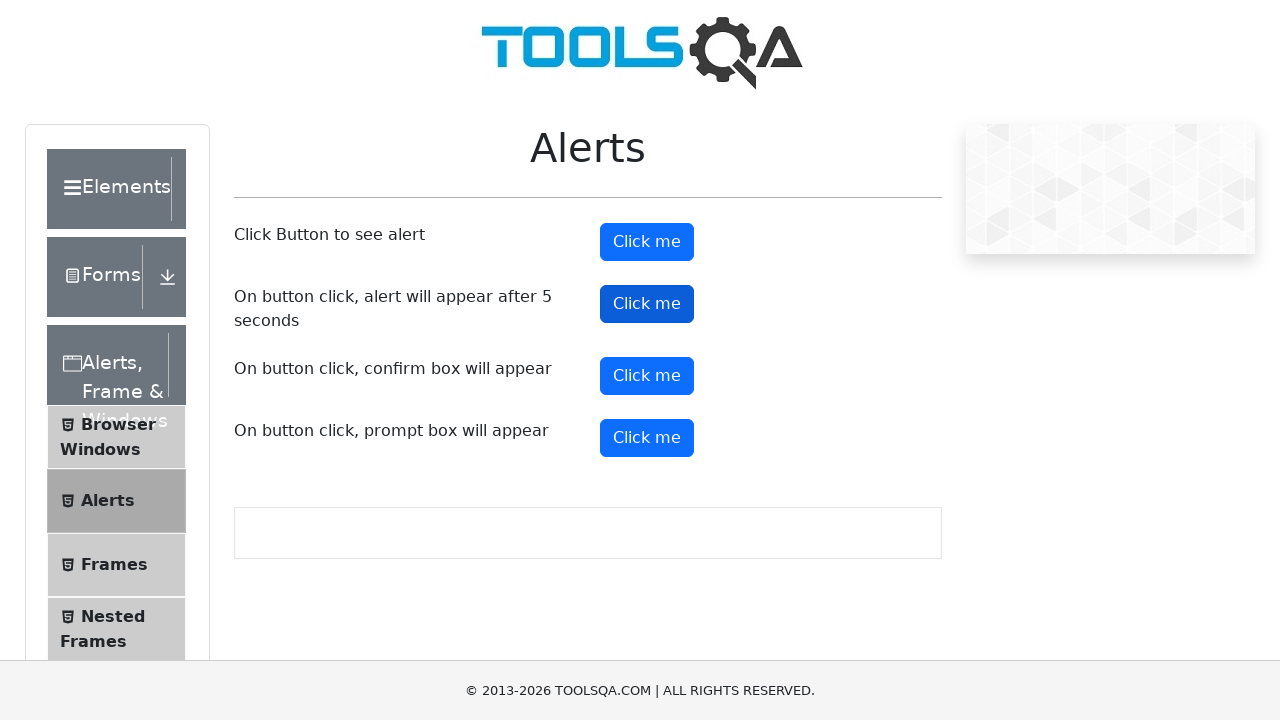

Set up dialog handler to automatically accept alerts
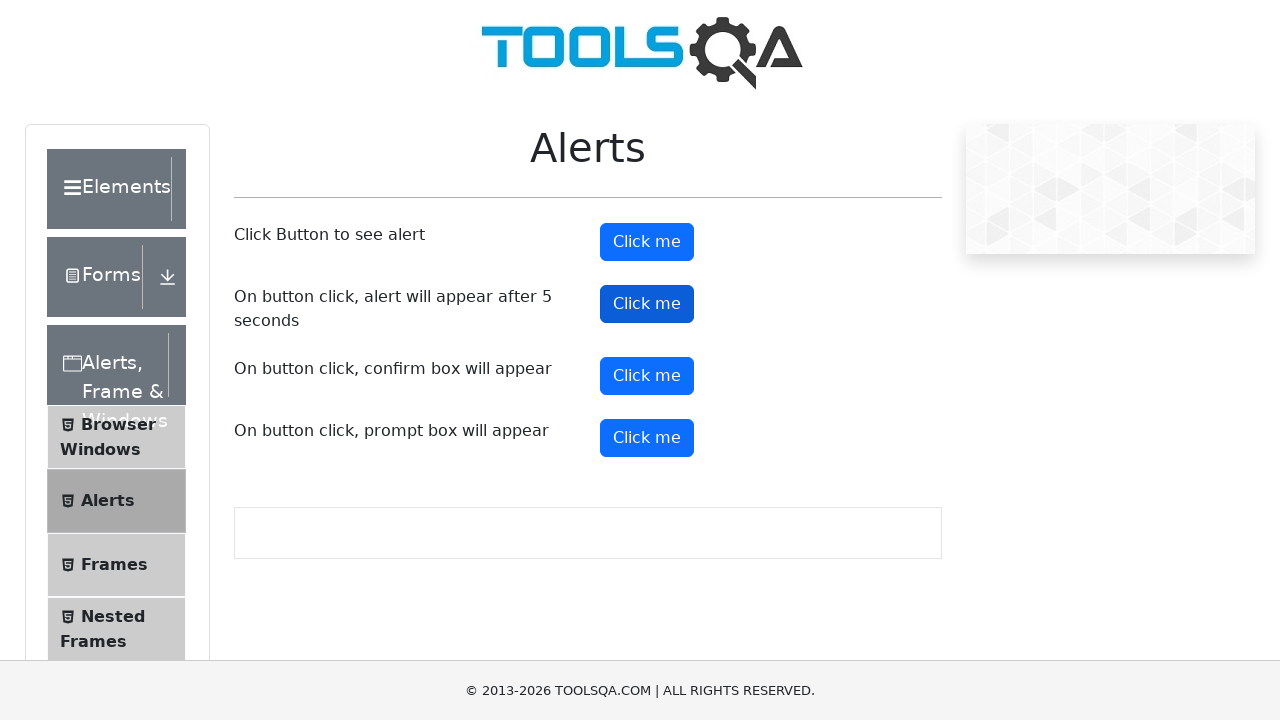

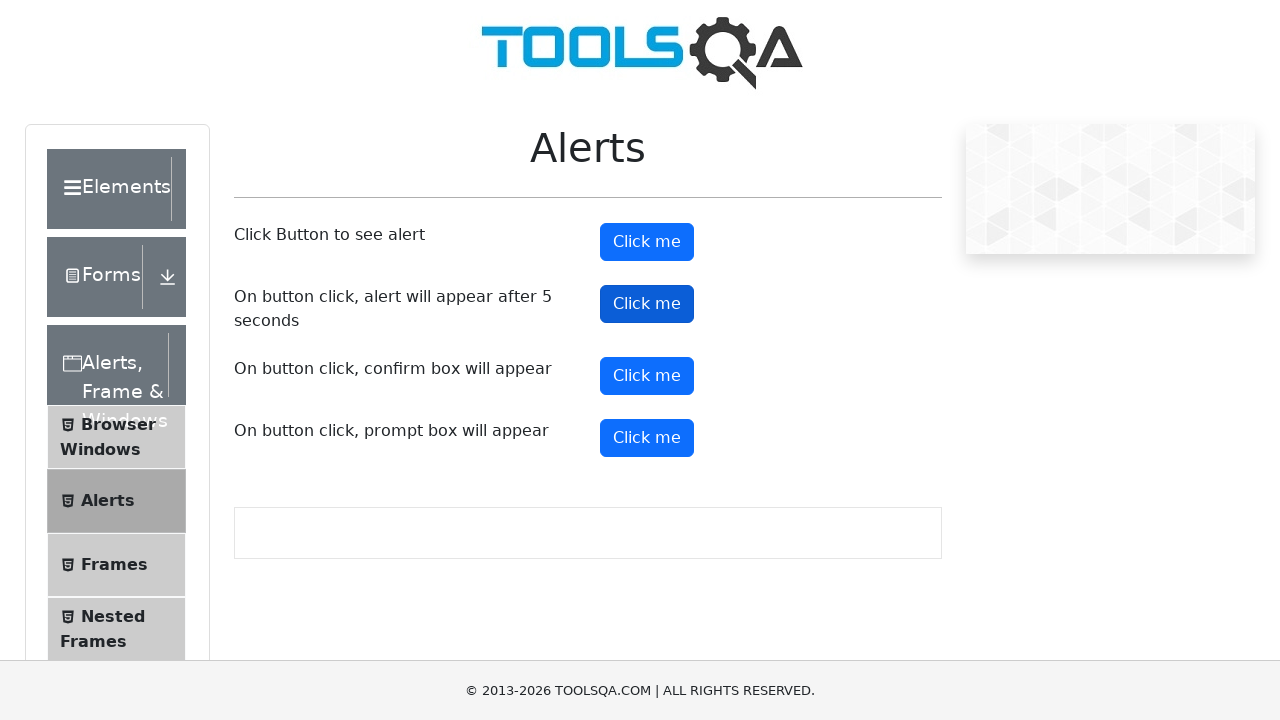